Navigates to Gmail homepage and verifies the page title is loaded correctly

Starting URL: https://www.gmail.com/

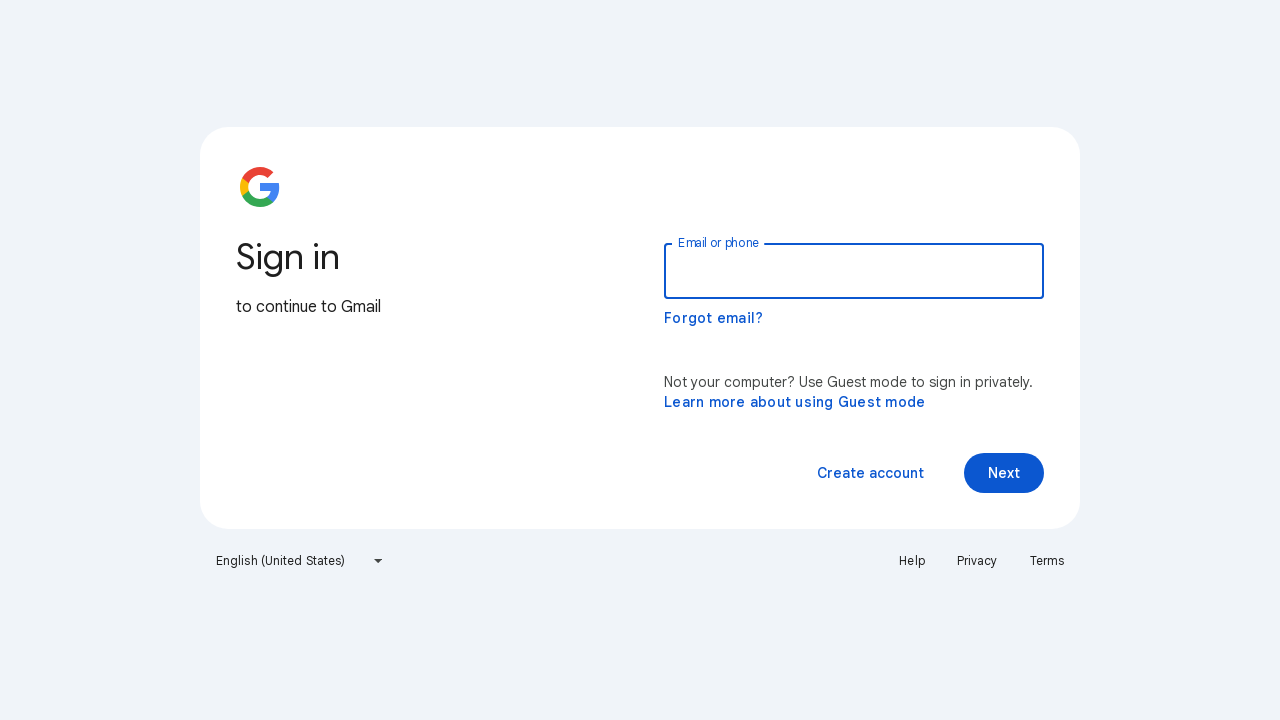

Navigated to Gmail homepage
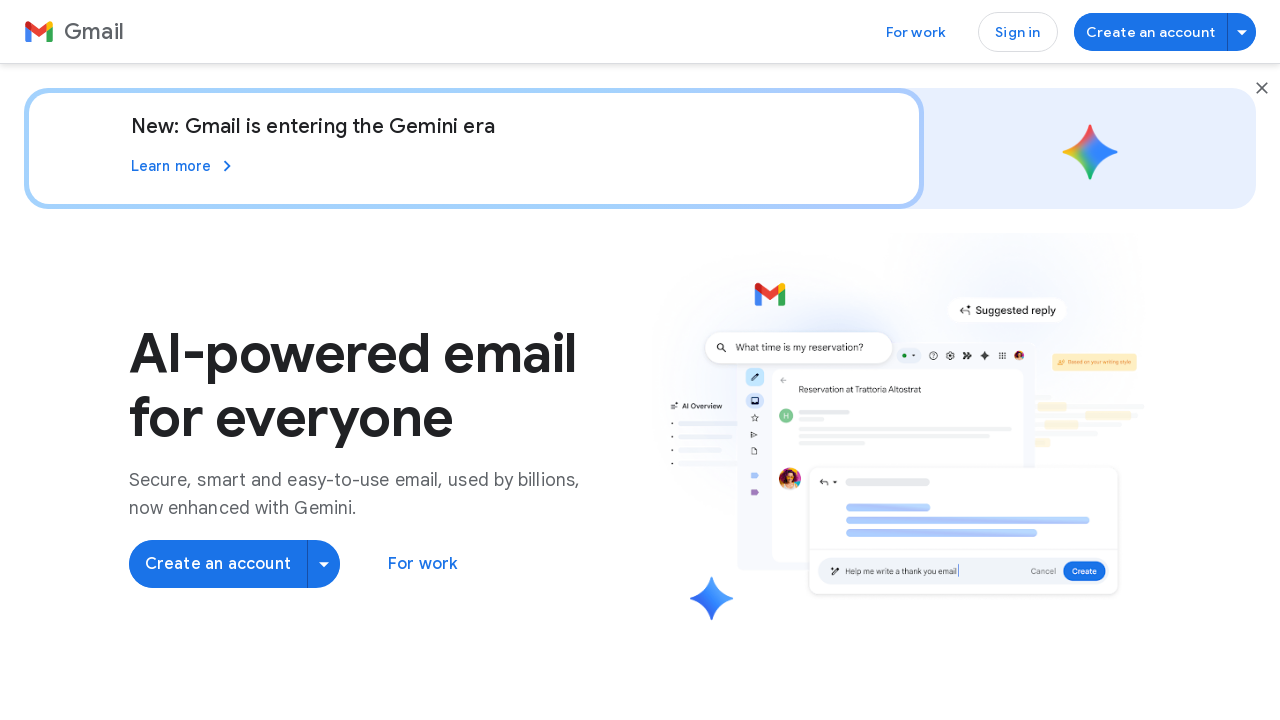

Retrieved page title: Gmail: Secure, AI-Powered Email for Everyone | Google Workspace
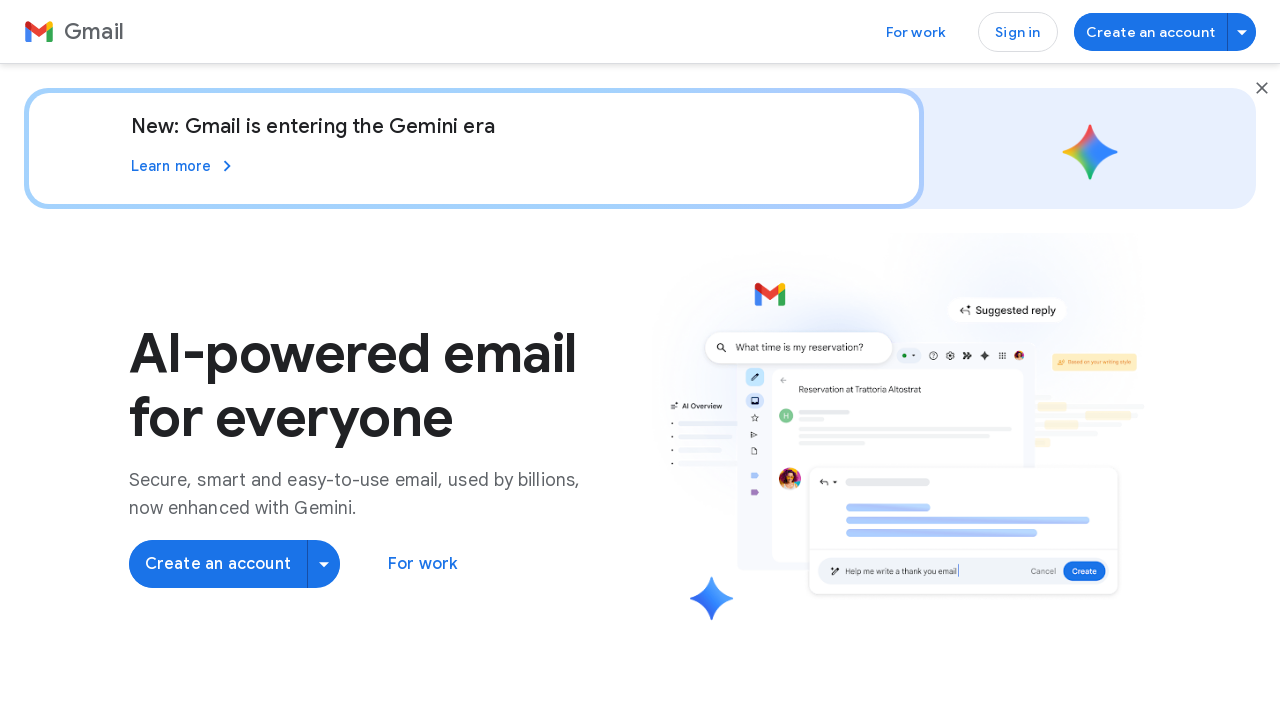

Verified page title contains 'Gmail'
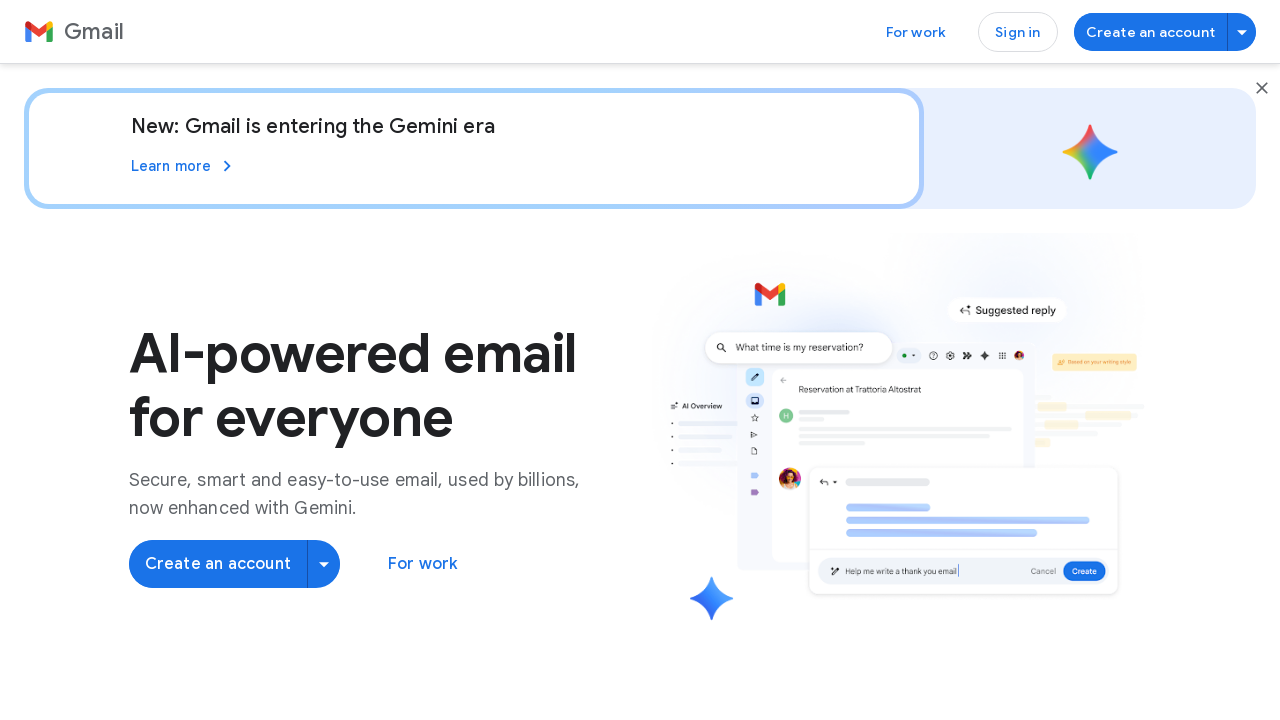

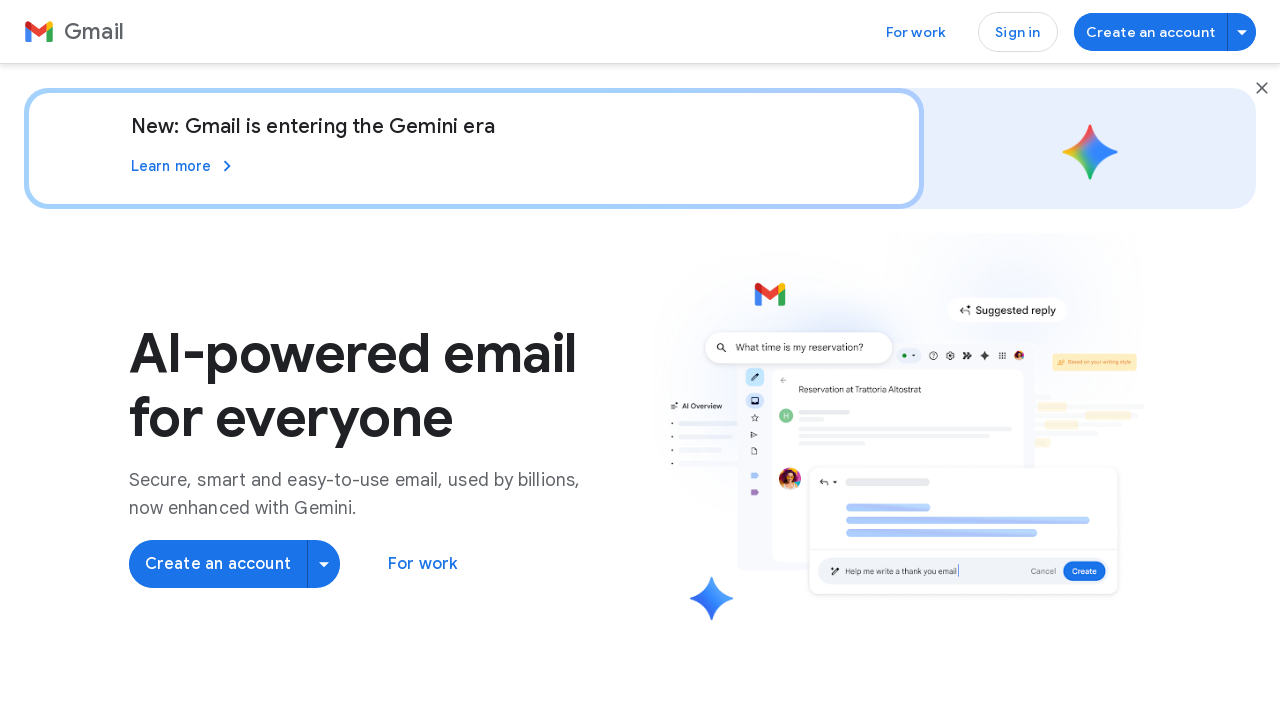